Tests iframe handling by switching to an iframe, verifying content text is displayed inside the iframe, then switching back to the parent frame and verifying the header text.

Starting URL: https://practice.cydeo.com/iframe

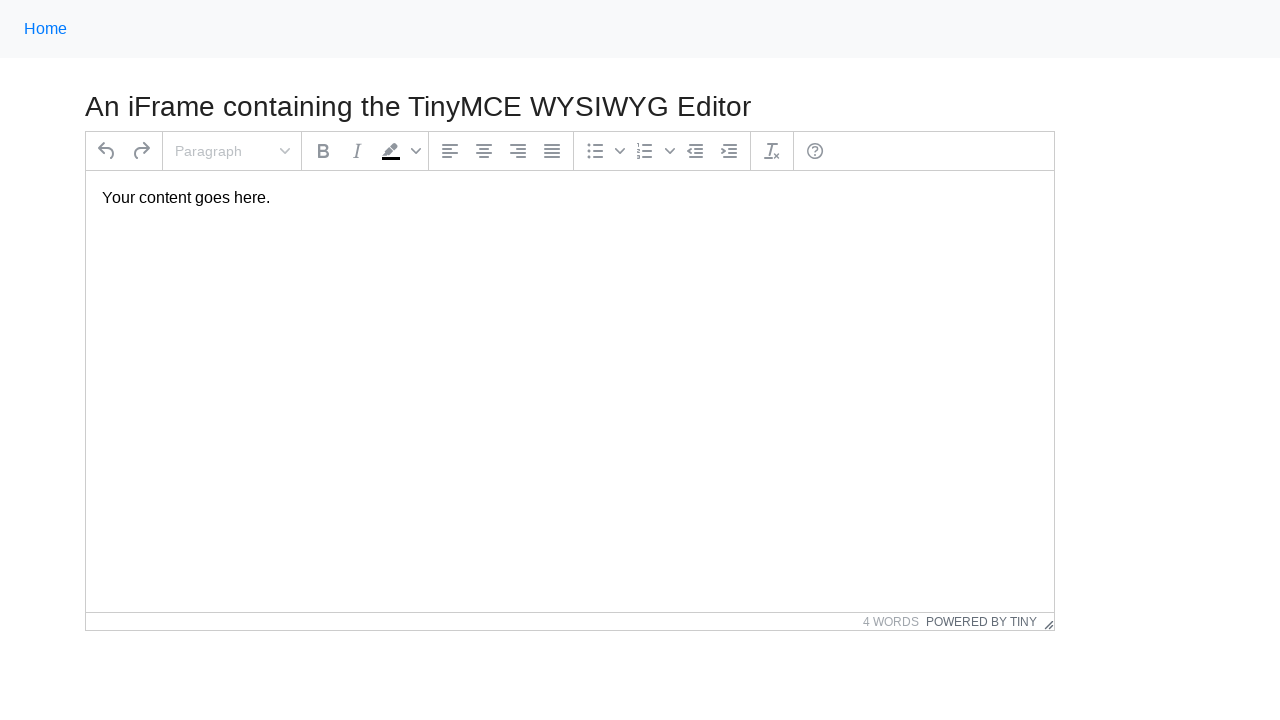

Navigated to https://practice.cydeo.com/iframe
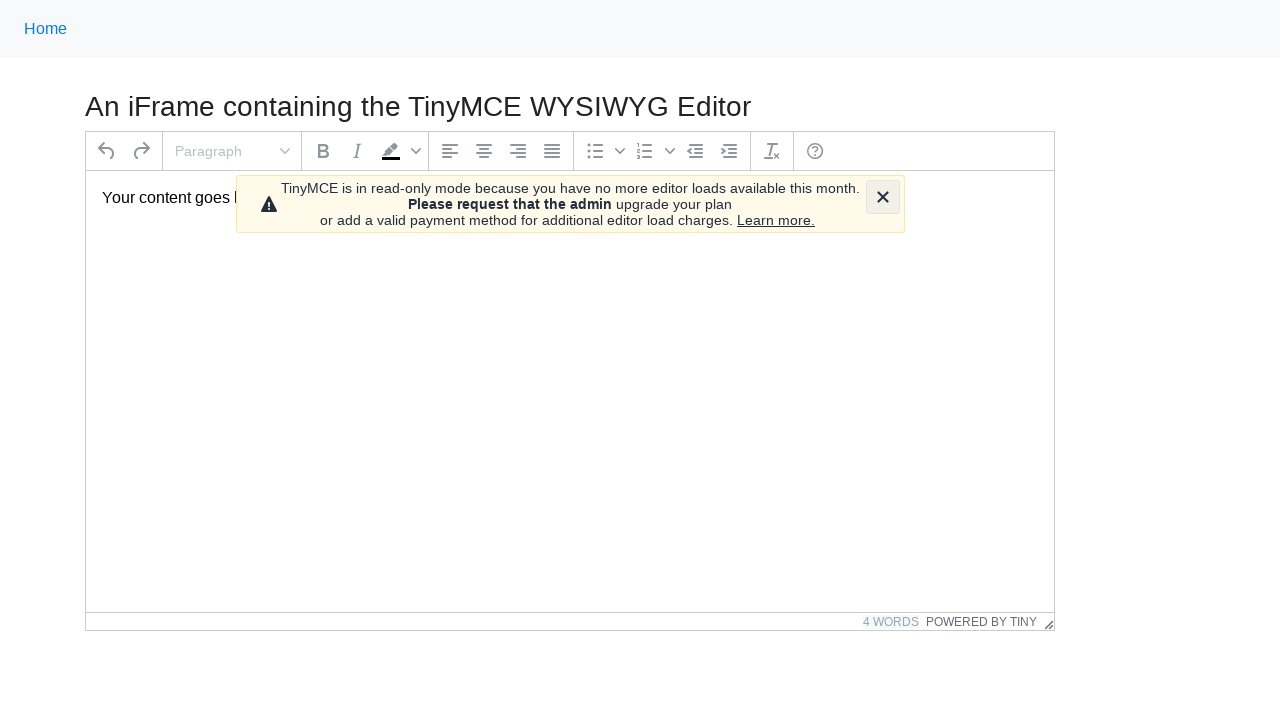

Located iframe with allowtransparency attribute
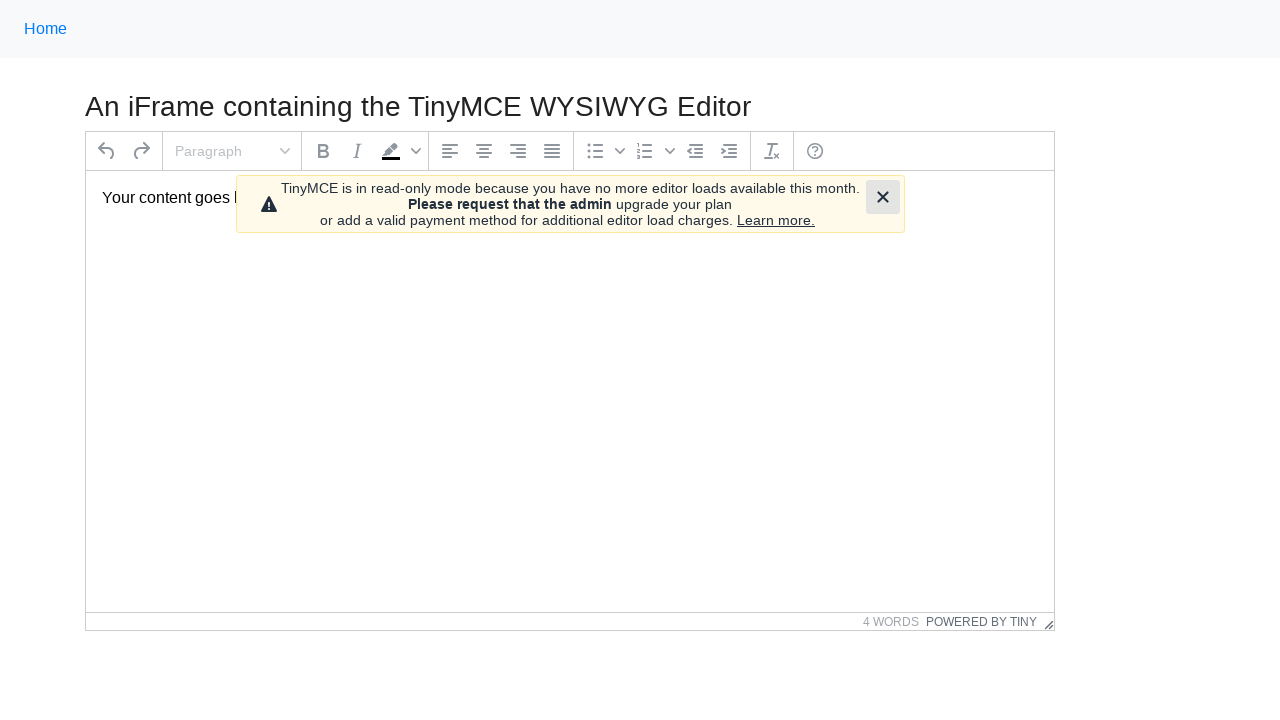

Located paragraph element inside iframe
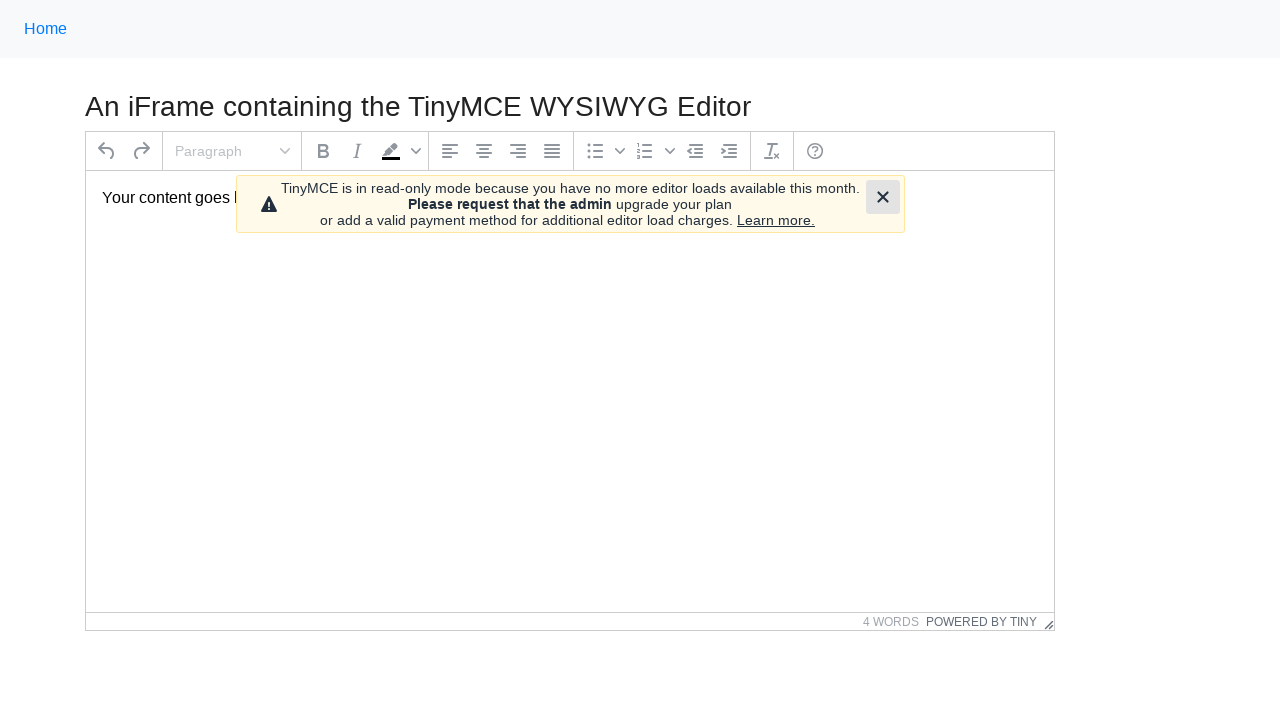

Verified content text is visible inside iframe
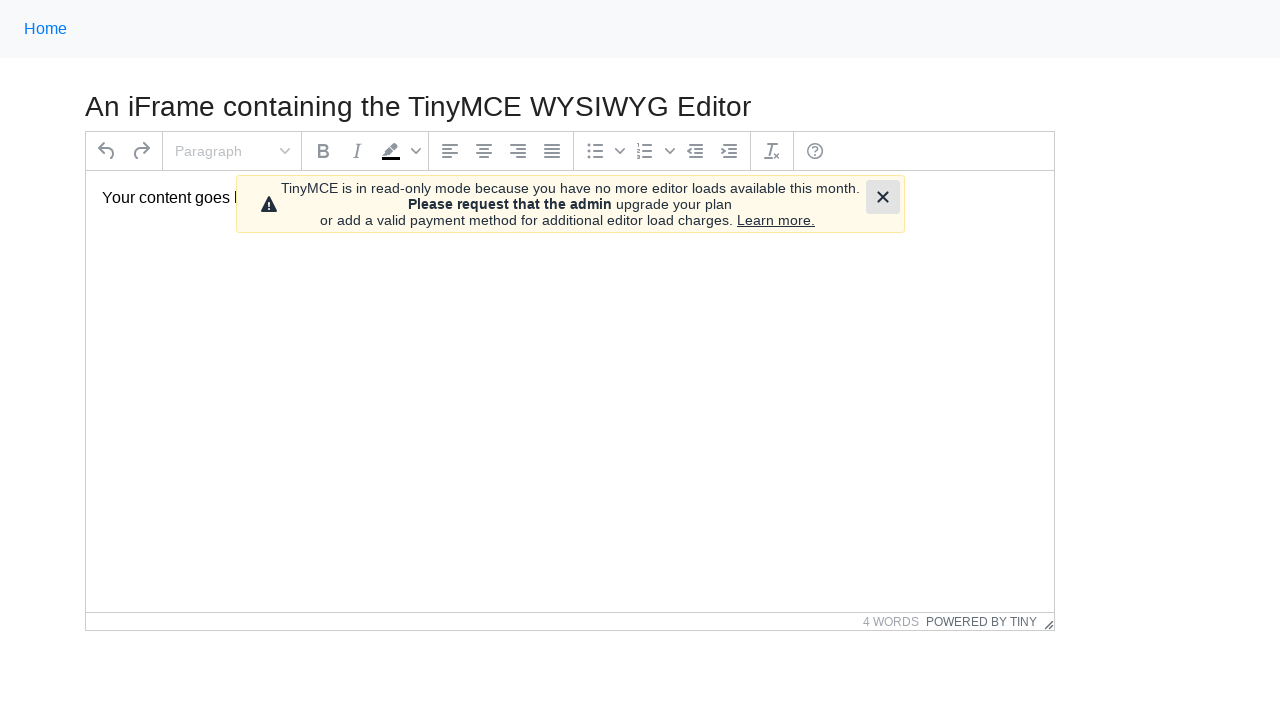

Located h3 header element on main page
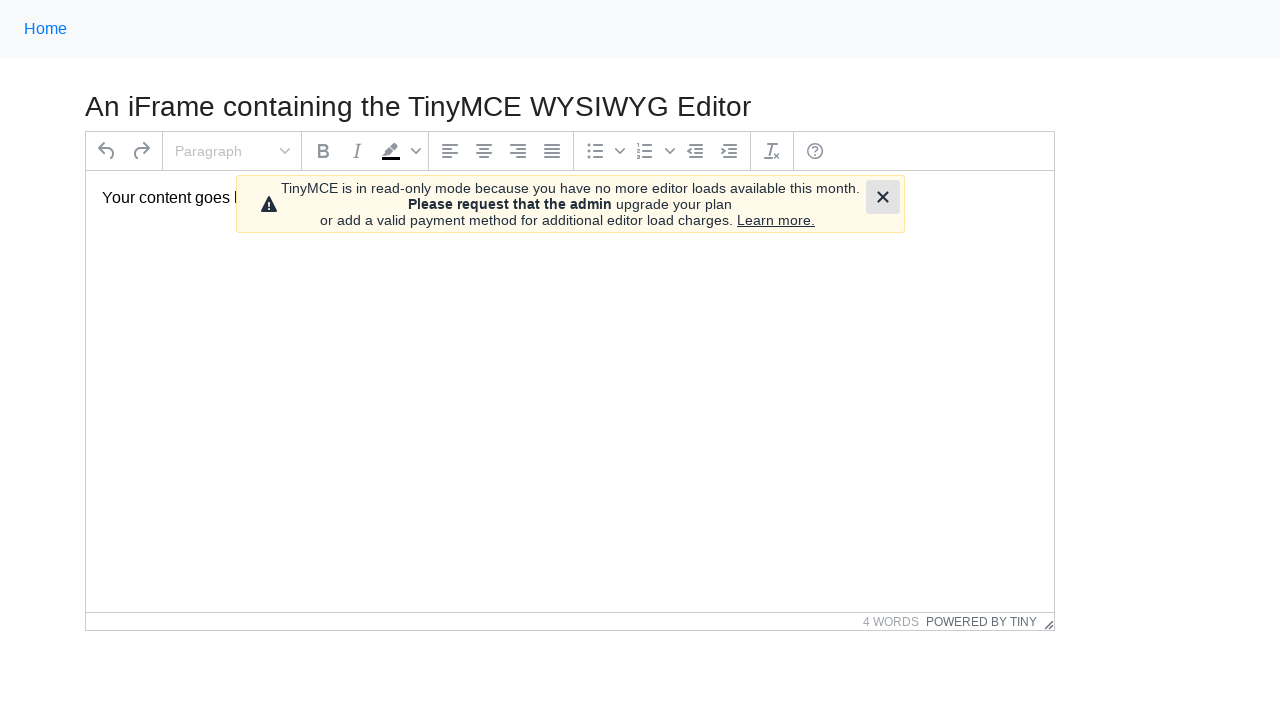

Verified header text is visible on main page
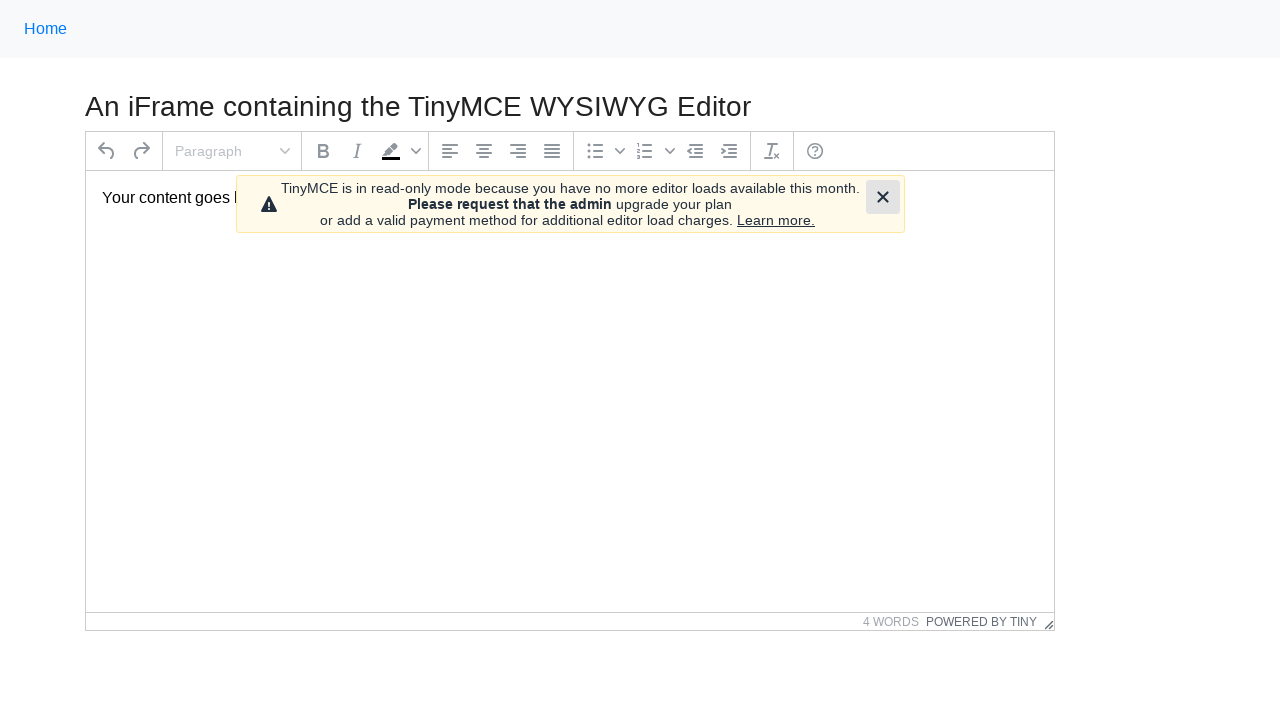

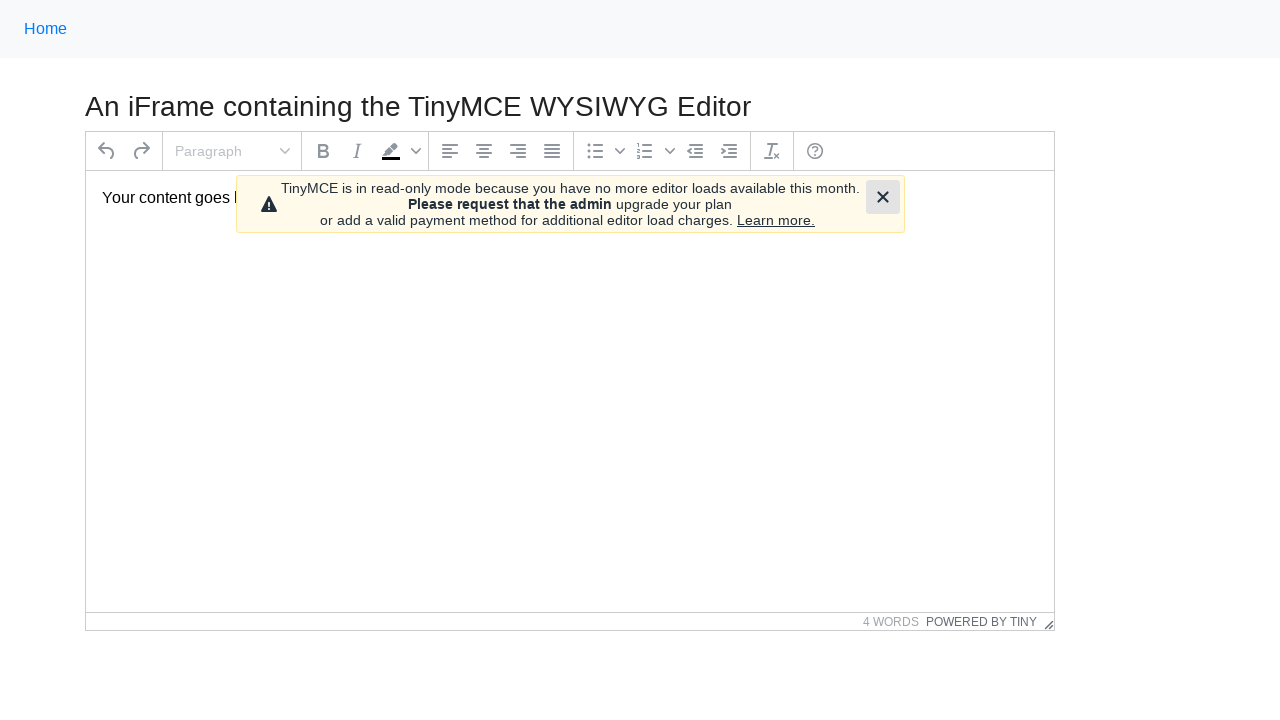